Tests that autocomplete responds within acceptable time when entering a postcode

Starting URL: https://www.dominos.com.au/store-finder/

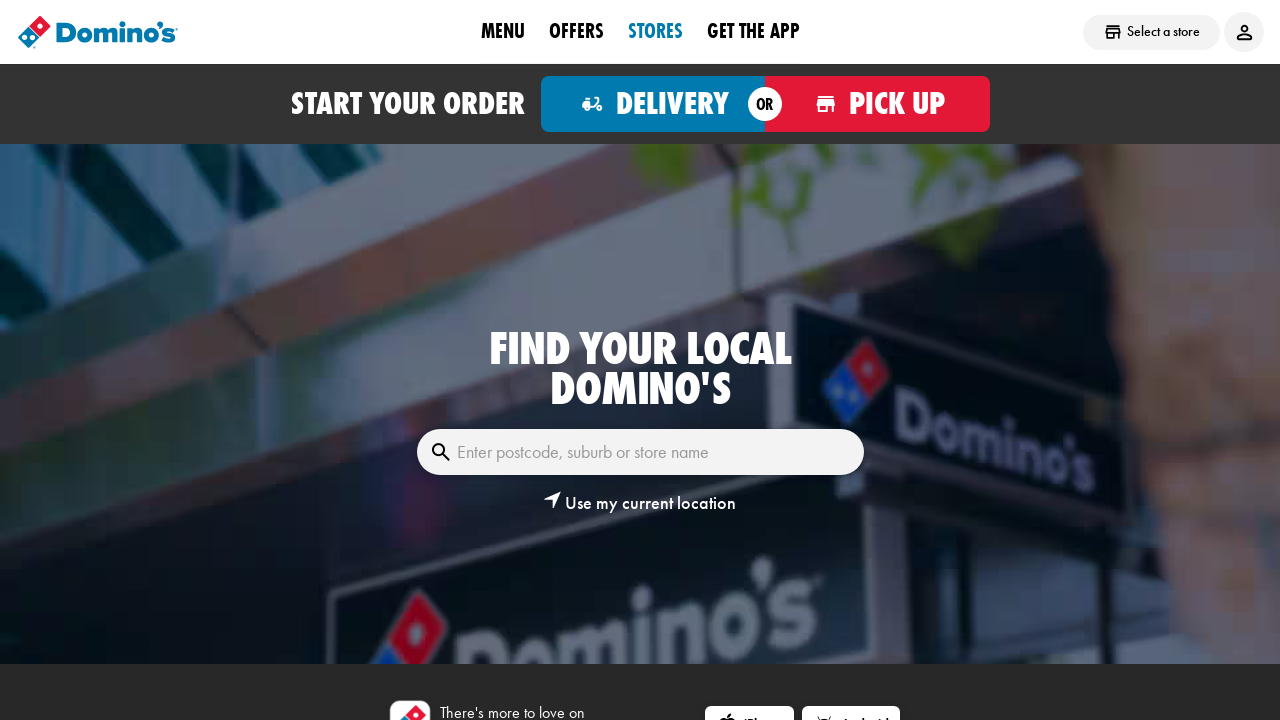

Filled postcode search box with '2000' on internal:role=textbox[name="Enter postcode, suburb or store name"i]
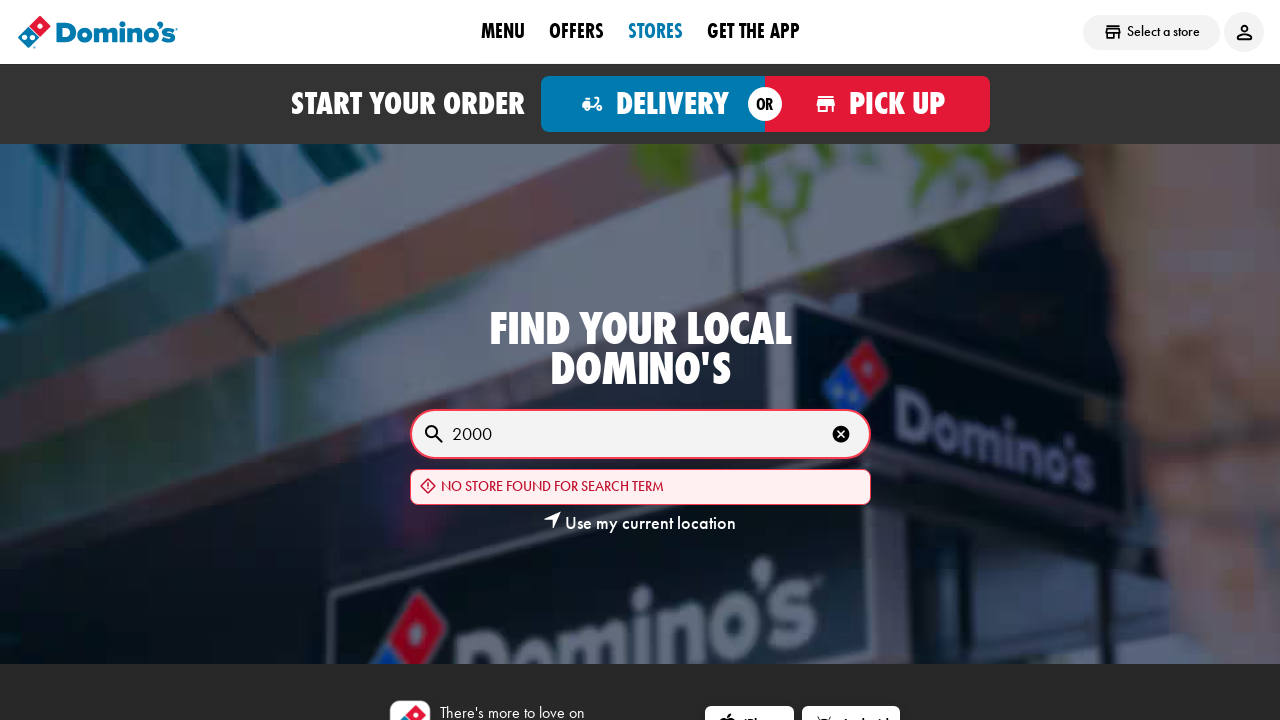

Waited 3 seconds for autocomplete response
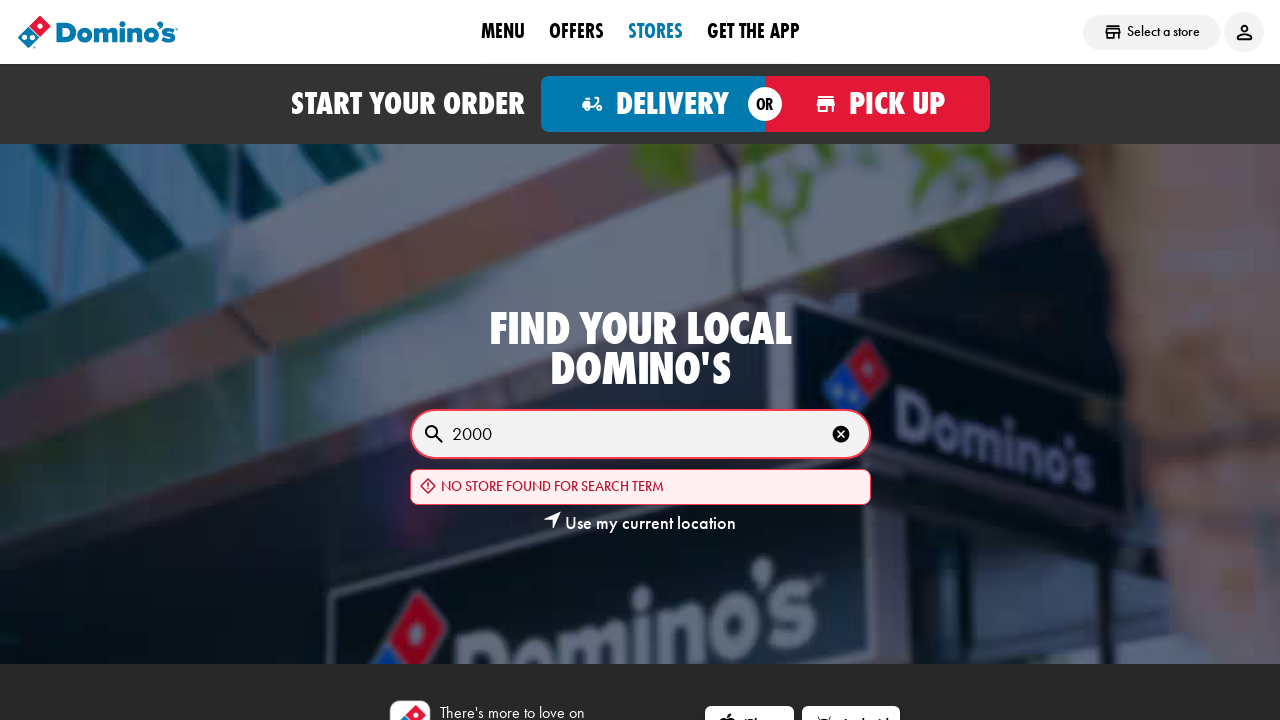

Confirmed page body is loaded
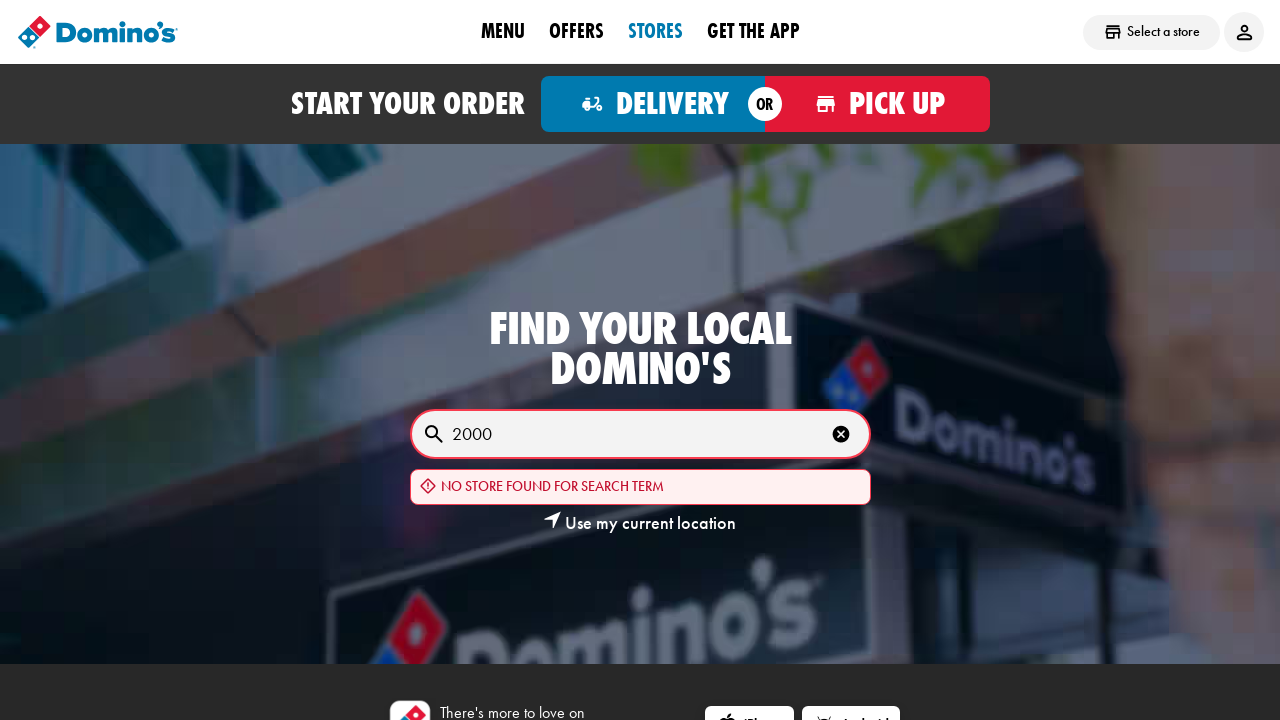

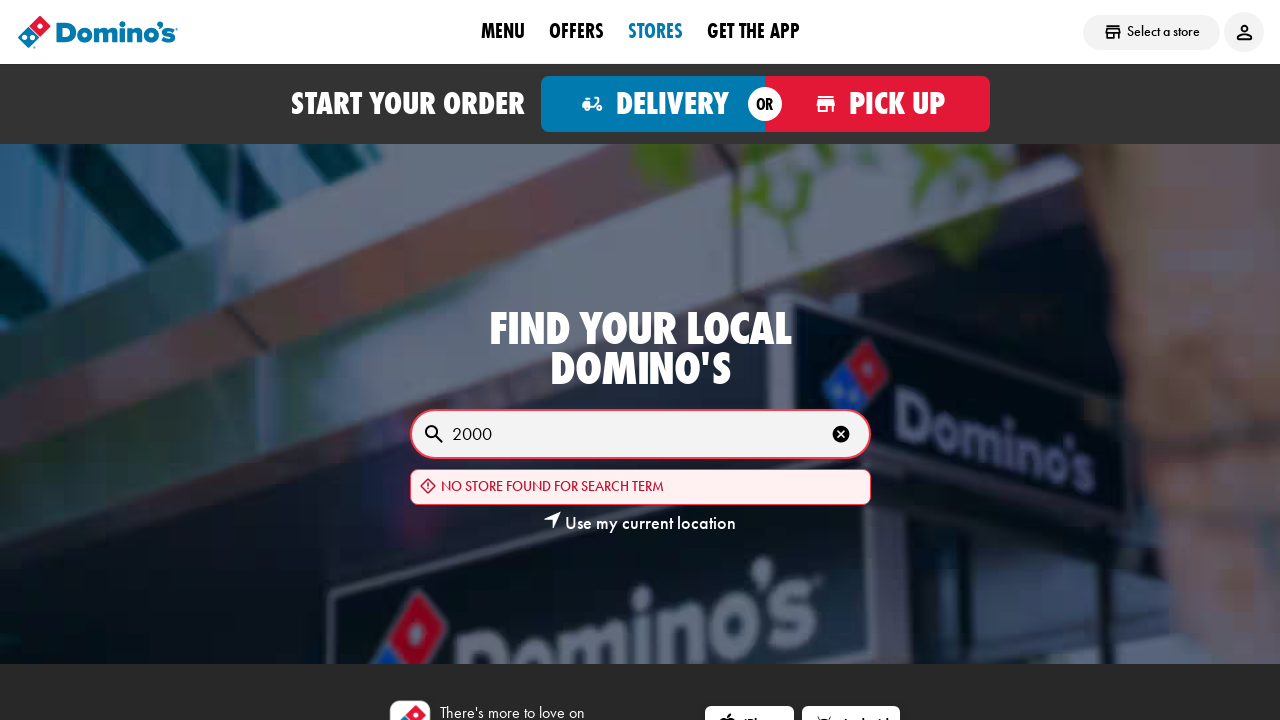